Tests link counting in different page sections and opens multiple footer links in new tabs to verify they load correctly

Starting URL: https://rahulshettyacademy.com/AutomationPractice/

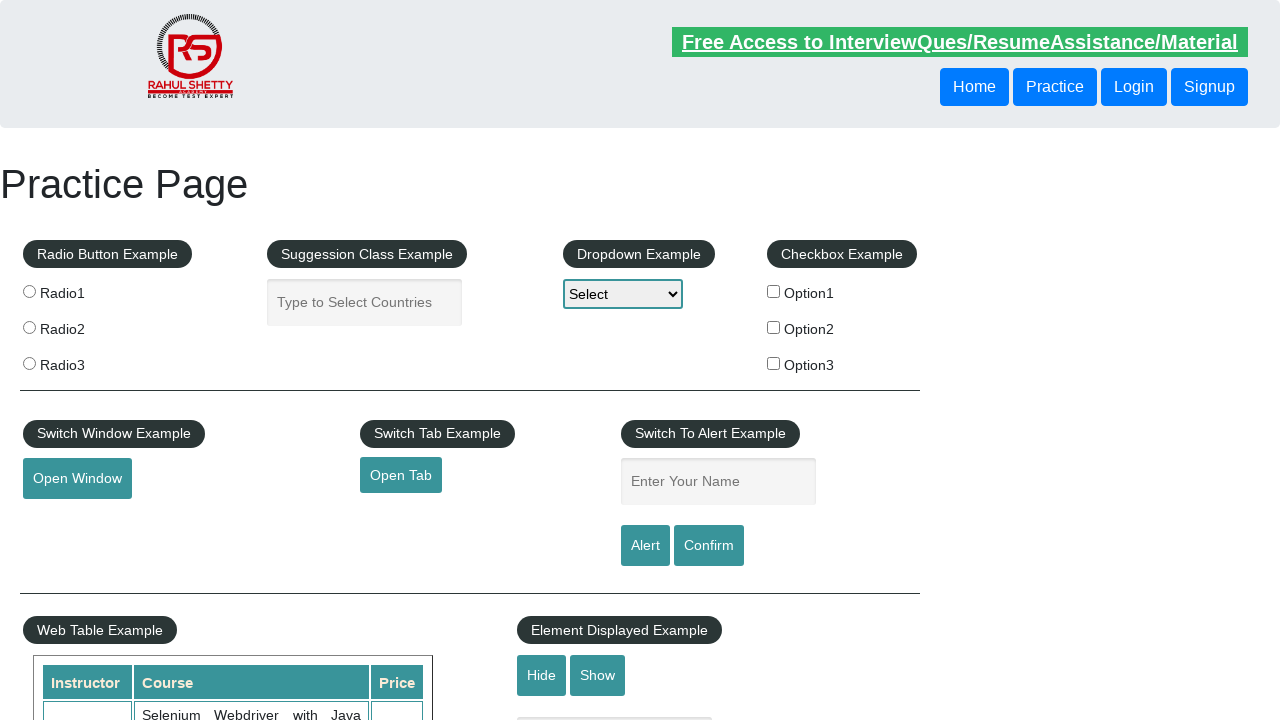

Counted total links on page: 27
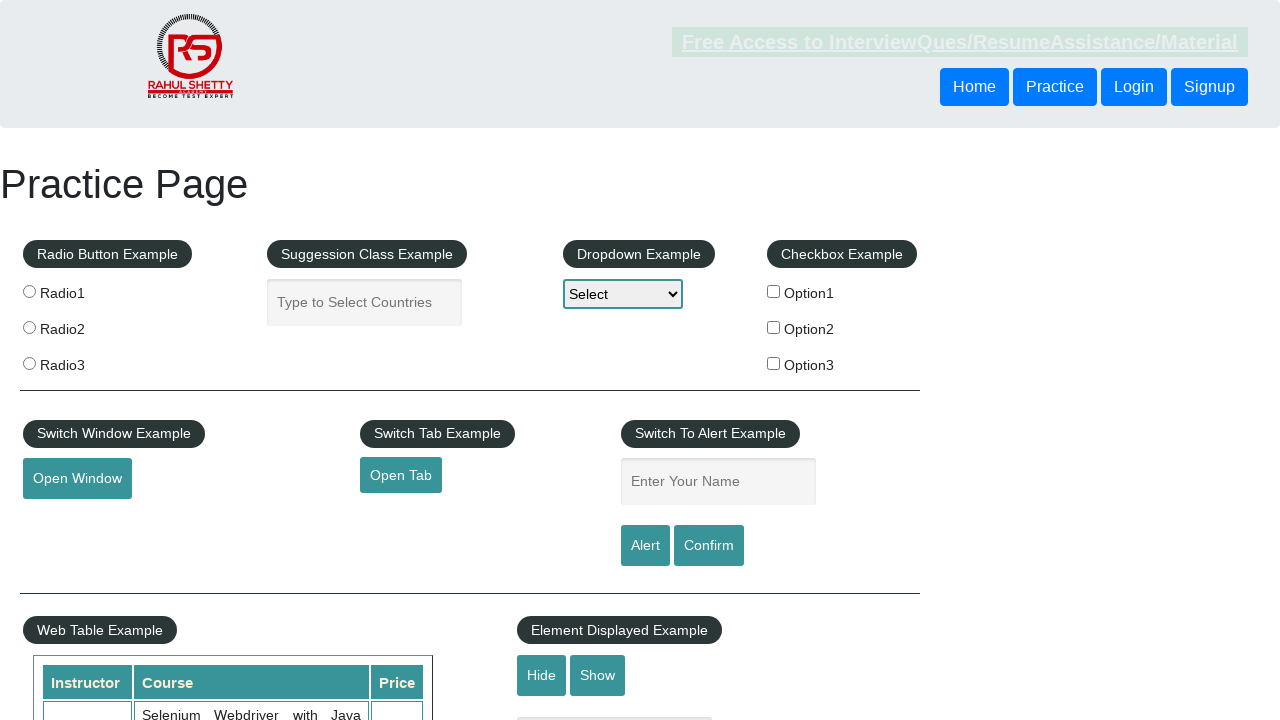

Counted footer links: 20
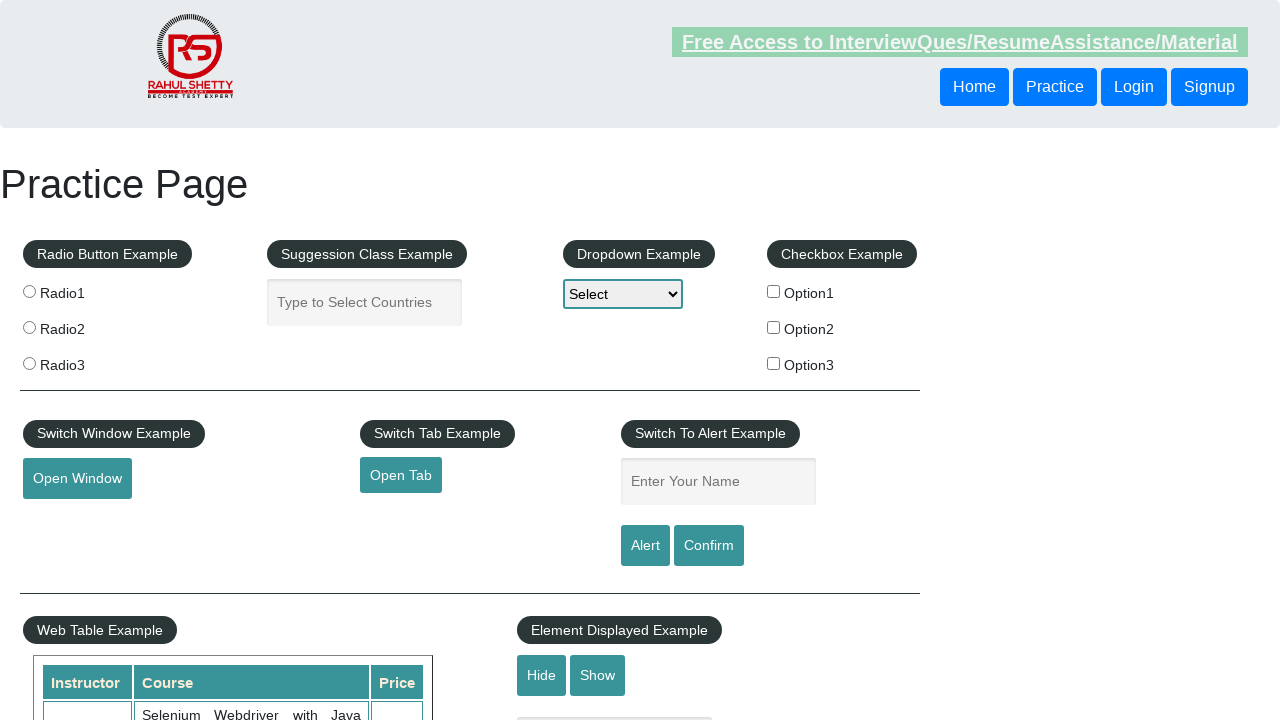

Counted first column footer links: 5
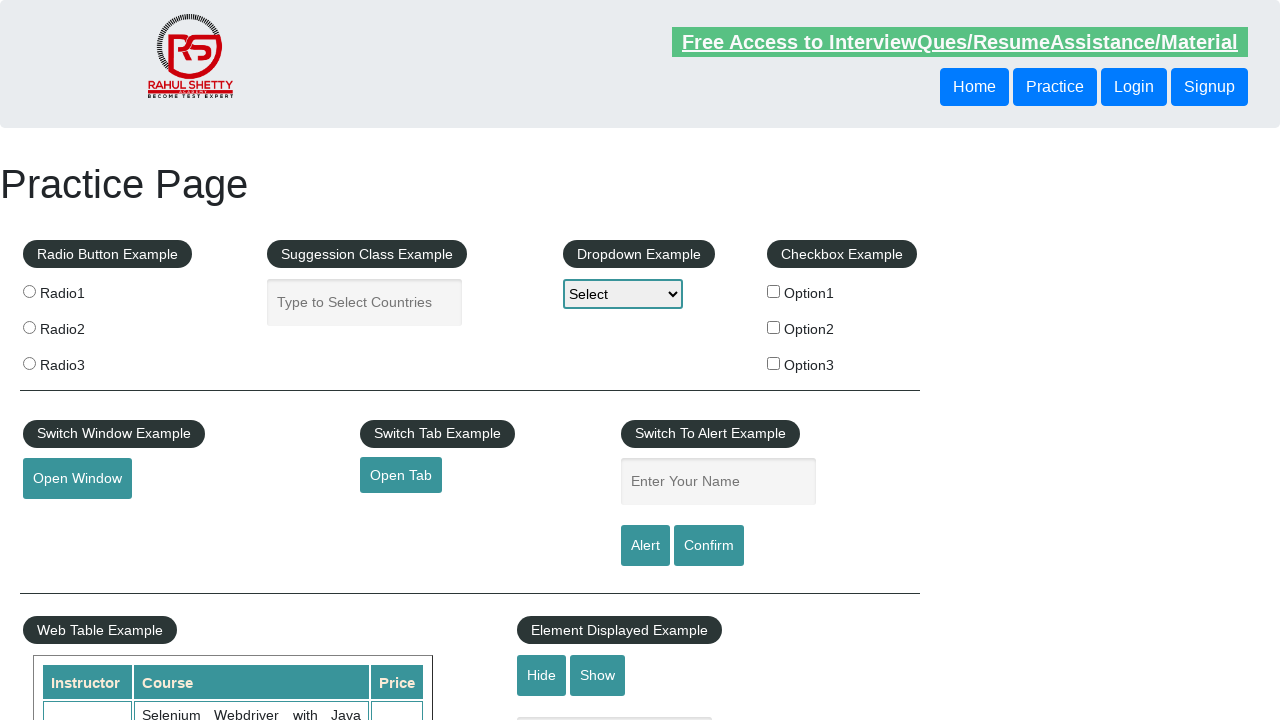

Opened footer link 1 in new tab using Ctrl+Click at (68, 520) on #gf-BIG td:first-child >> a >> nth=1
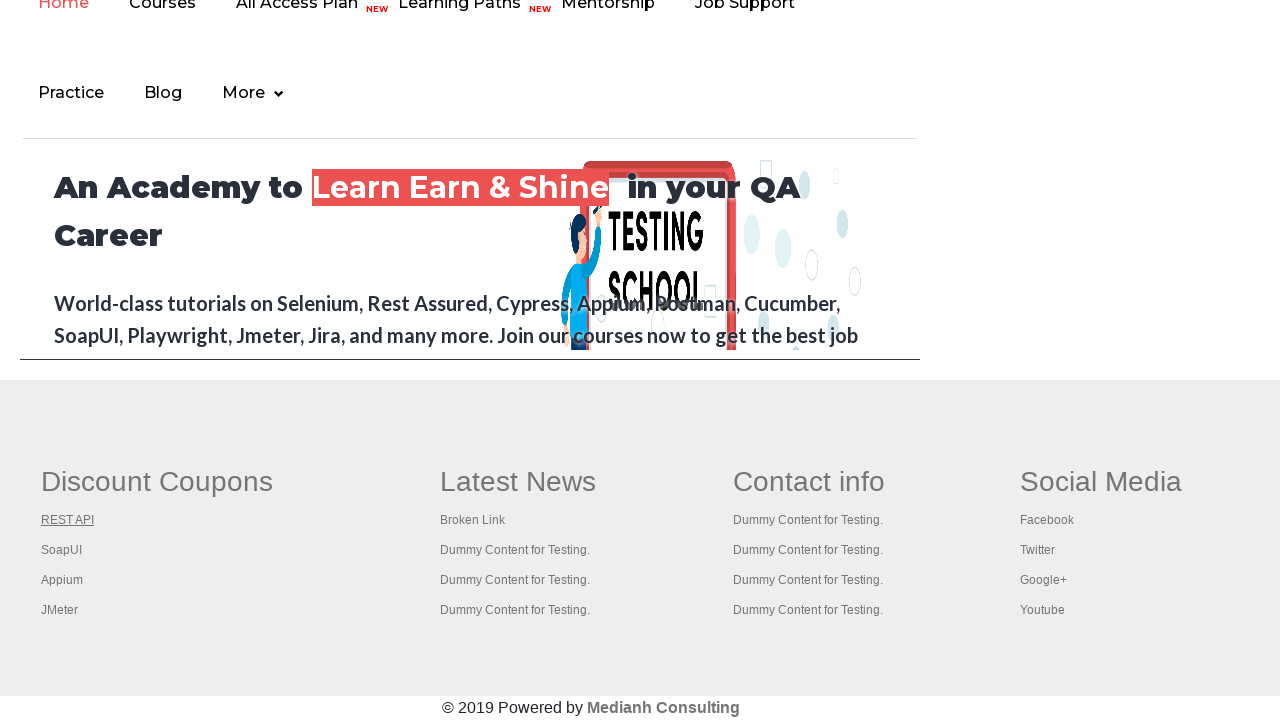

New tab opened with URL: https://www.restapitutorial.com/ and Title: <bound method Page.title of <Page url='https://www.restapitutorial.com/'>>
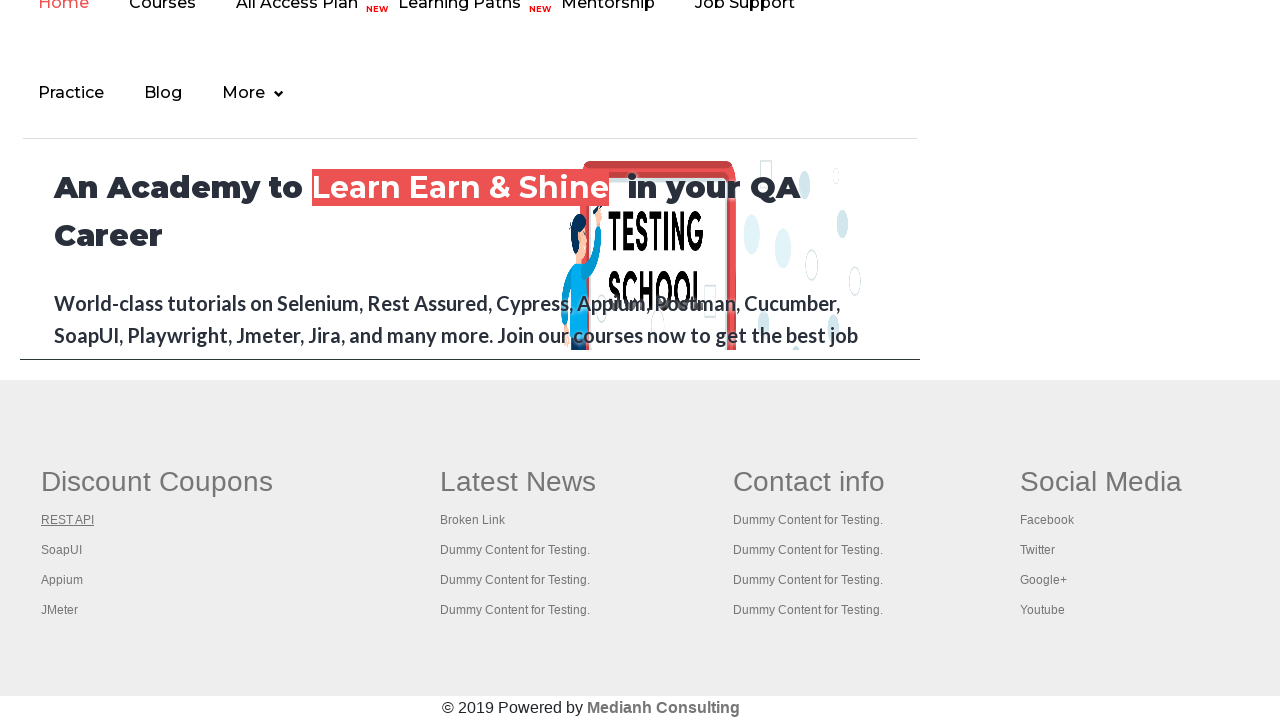

Opened footer link 2 in new tab using Ctrl+Click at (62, 550) on #gf-BIG td:first-child >> a >> nth=2
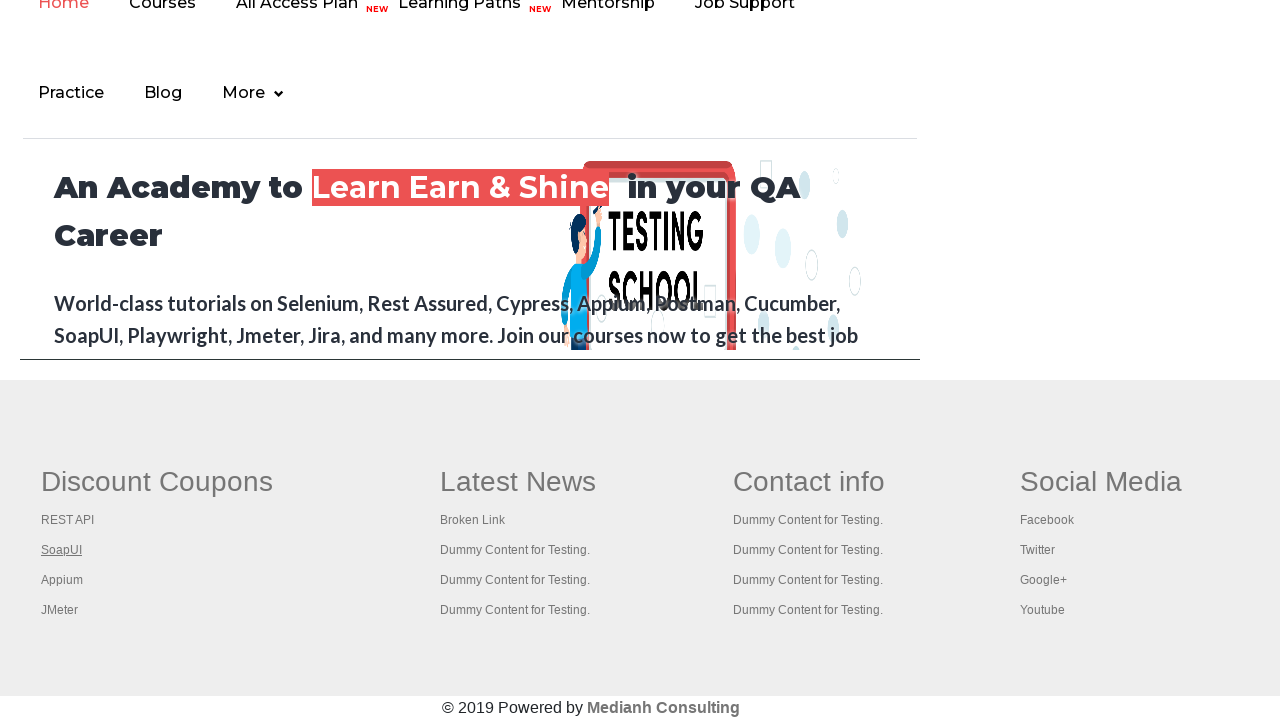

New tab opened with URL: https://www.soapui.org/ and Title: <bound method Page.title of <Page url='https://www.soapui.org/'>>
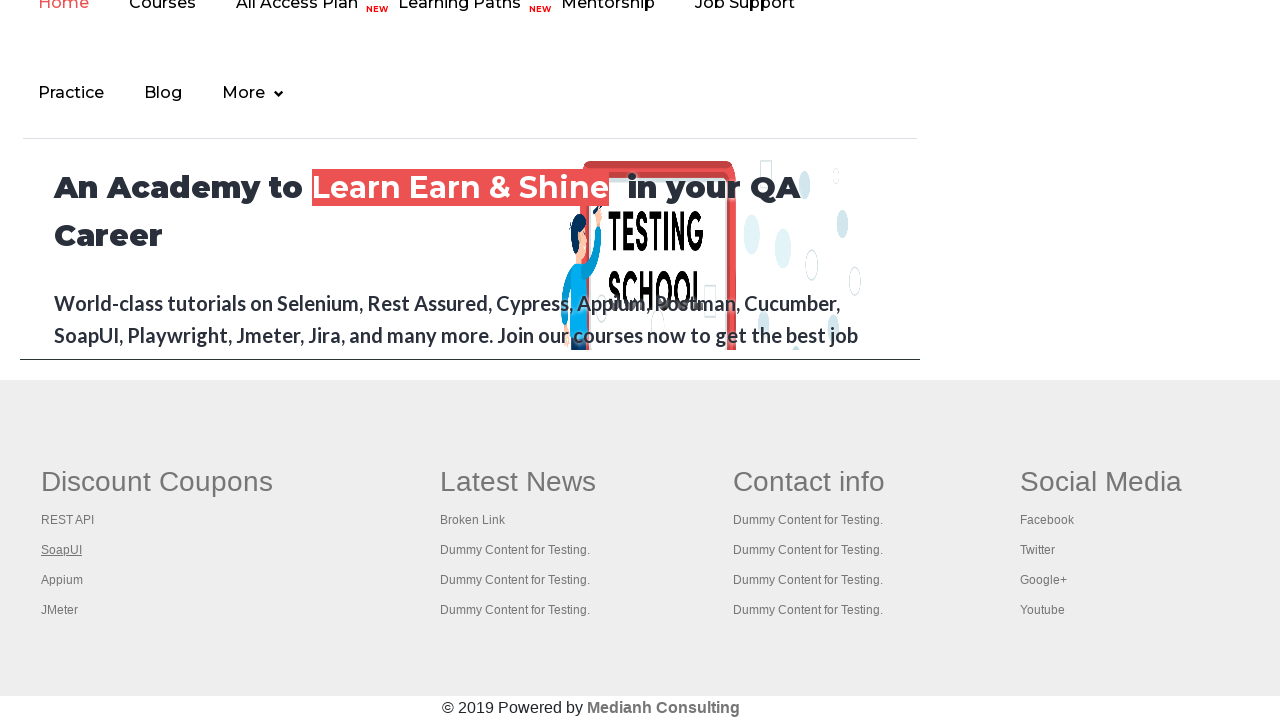

Opened footer link 3 in new tab using Ctrl+Click at (62, 580) on #gf-BIG td:first-child >> a >> nth=3
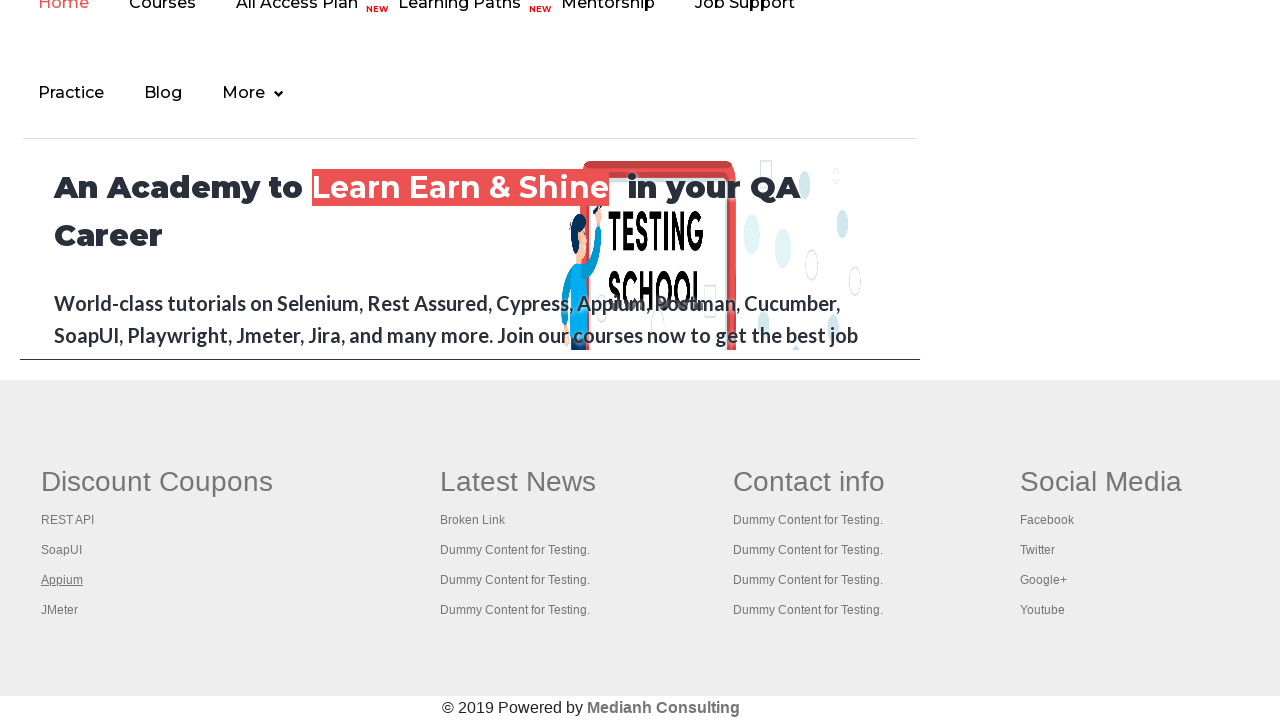

New tab opened with URL: https://courses.rahulshettyacademy.com/p/appium-tutorial and Title: <bound method Page.title of <Page url='https://courses.rahulshettyacademy.com/p/appium-tutorial'>>
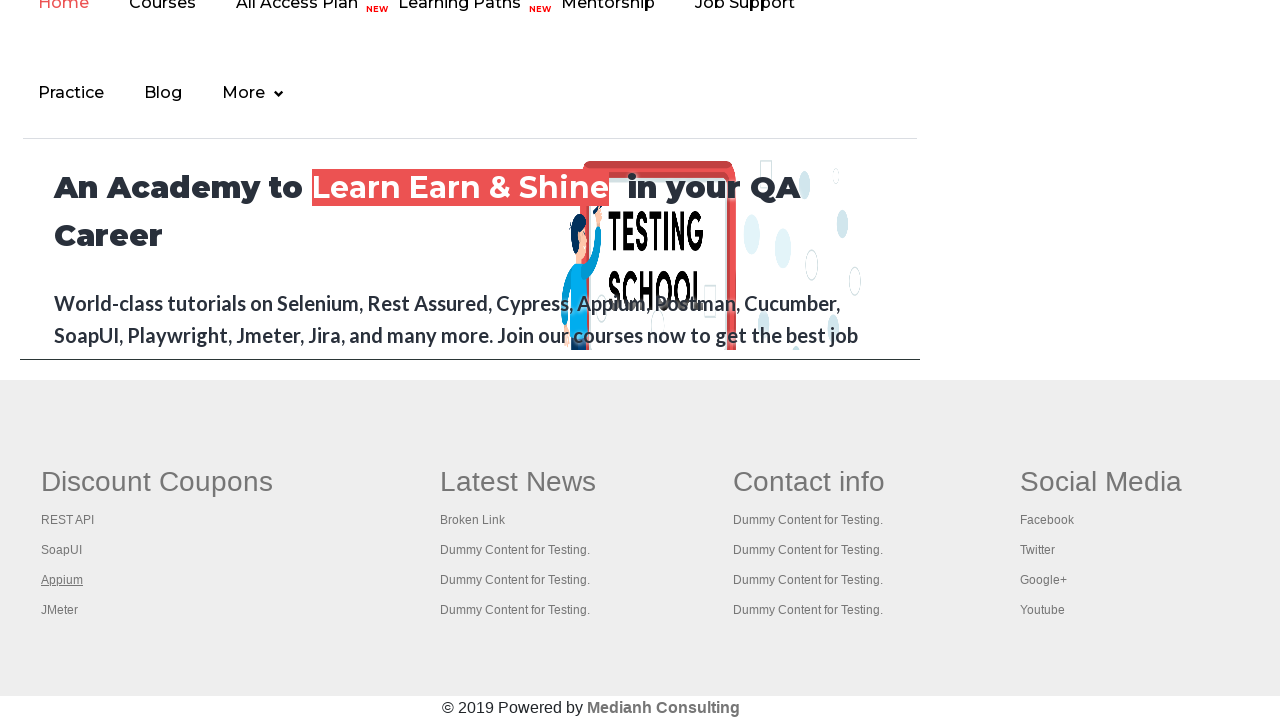

Opened footer link 4 in new tab using Ctrl+Click at (60, 610) on #gf-BIG td:first-child >> a >> nth=4
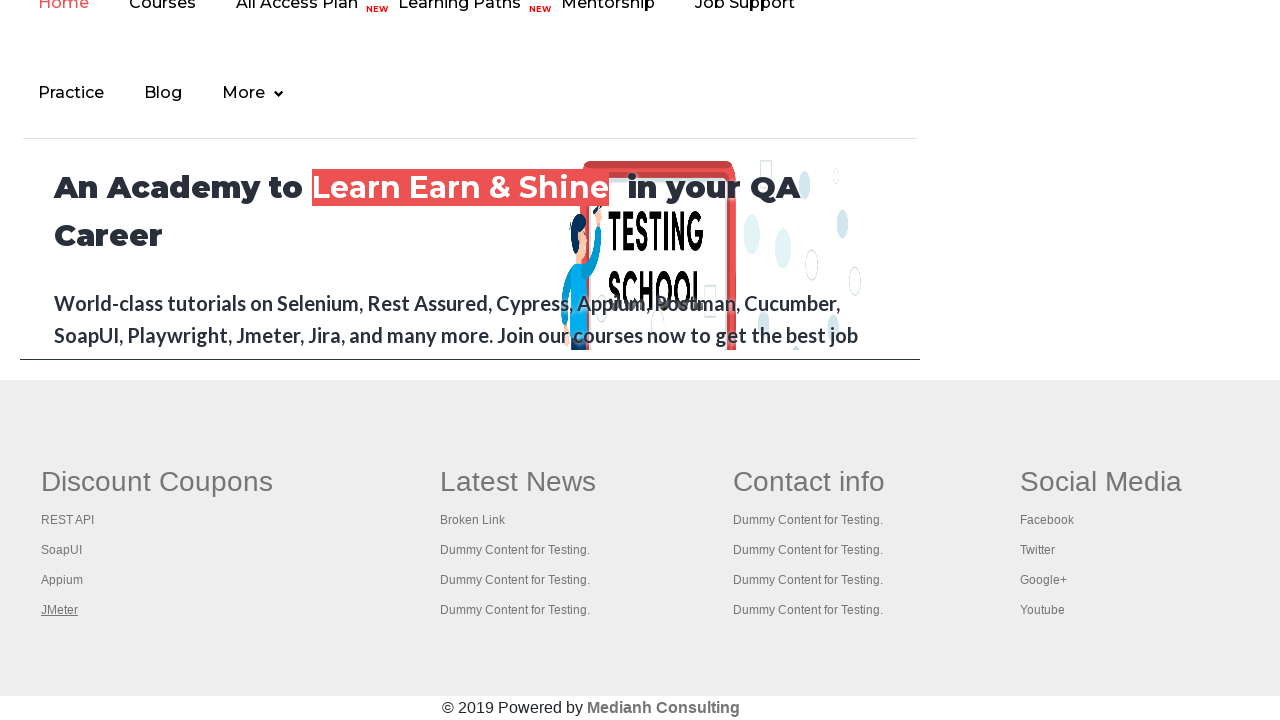

New tab opened with URL: https://jmeter.apache.org/ and Title: <bound method Page.title of <Page url='https://jmeter.apache.org/'>>
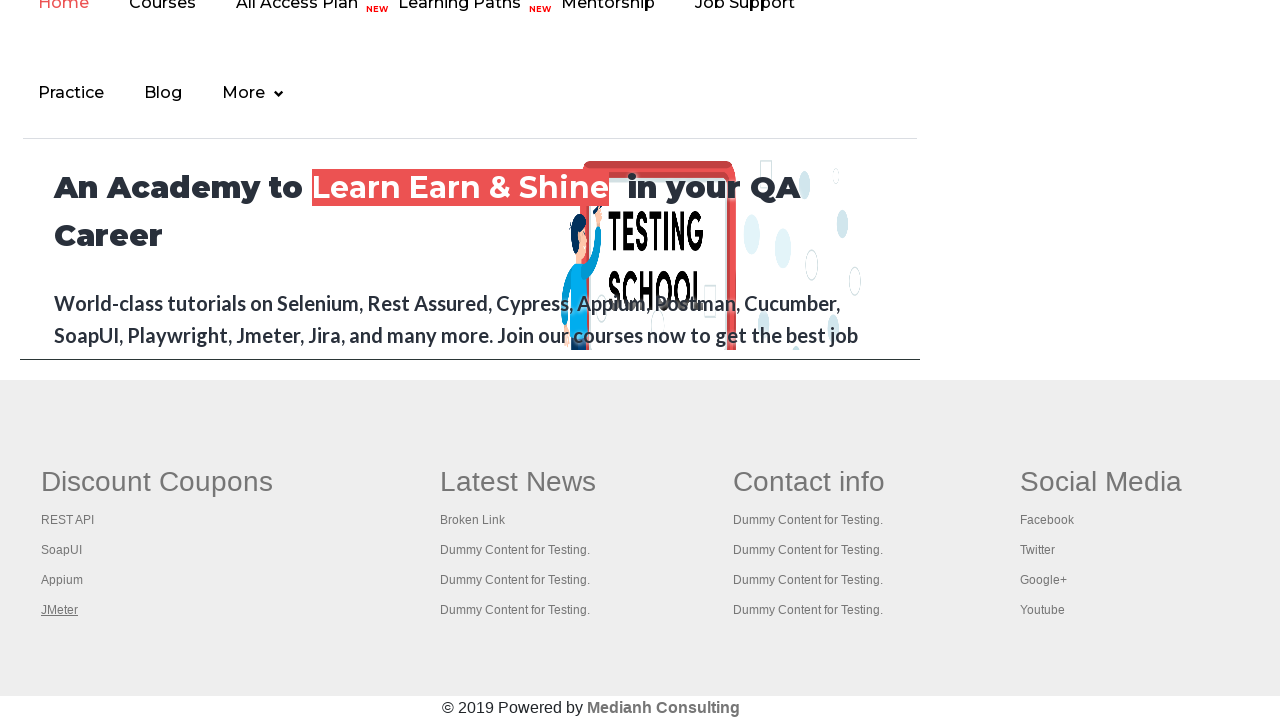

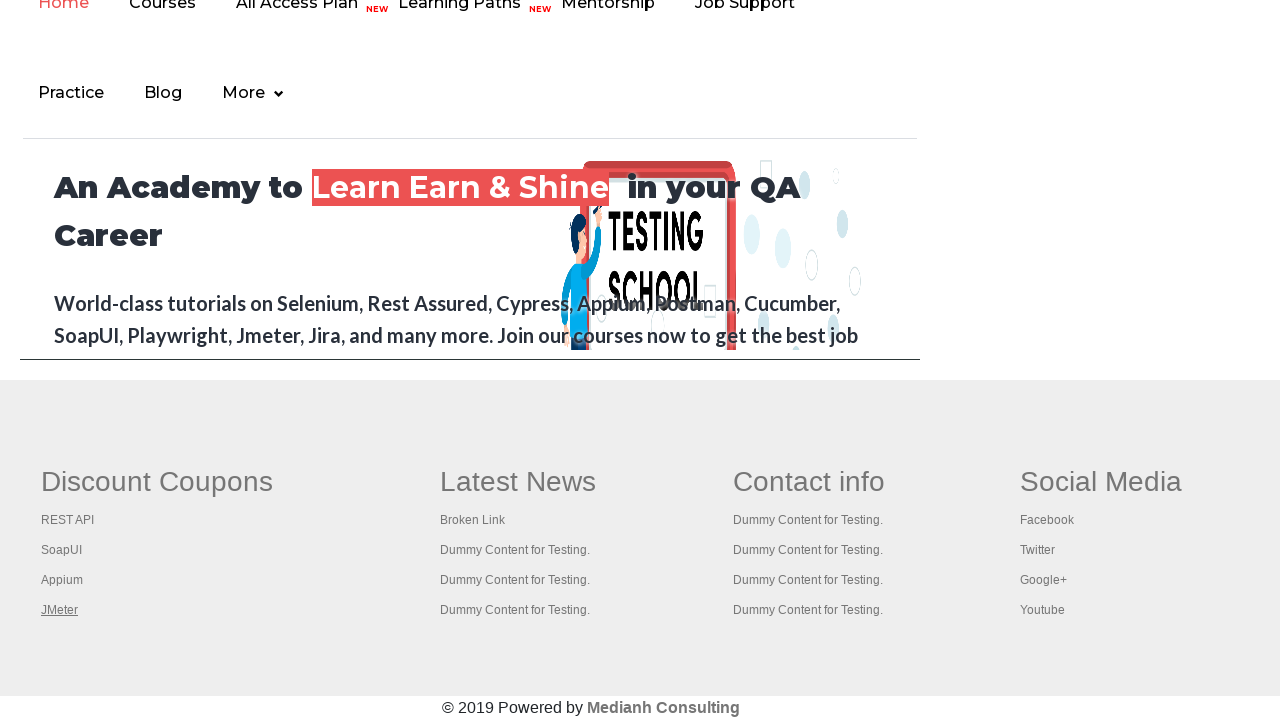